Tests navigation between two websites, verifying page titles contain specific keywords, and demonstrates browser navigation methods including back, forward, and refresh

Starting URL: https://www.otto.de

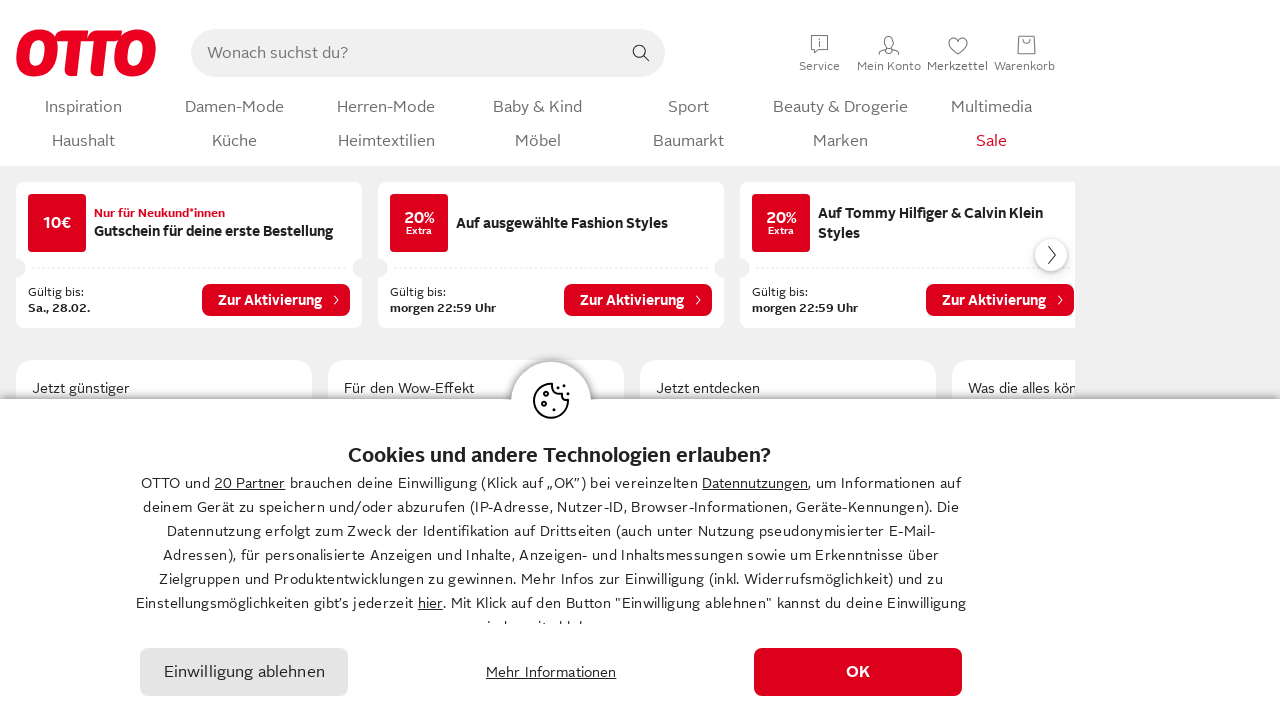

Retrieved page title from otto.de
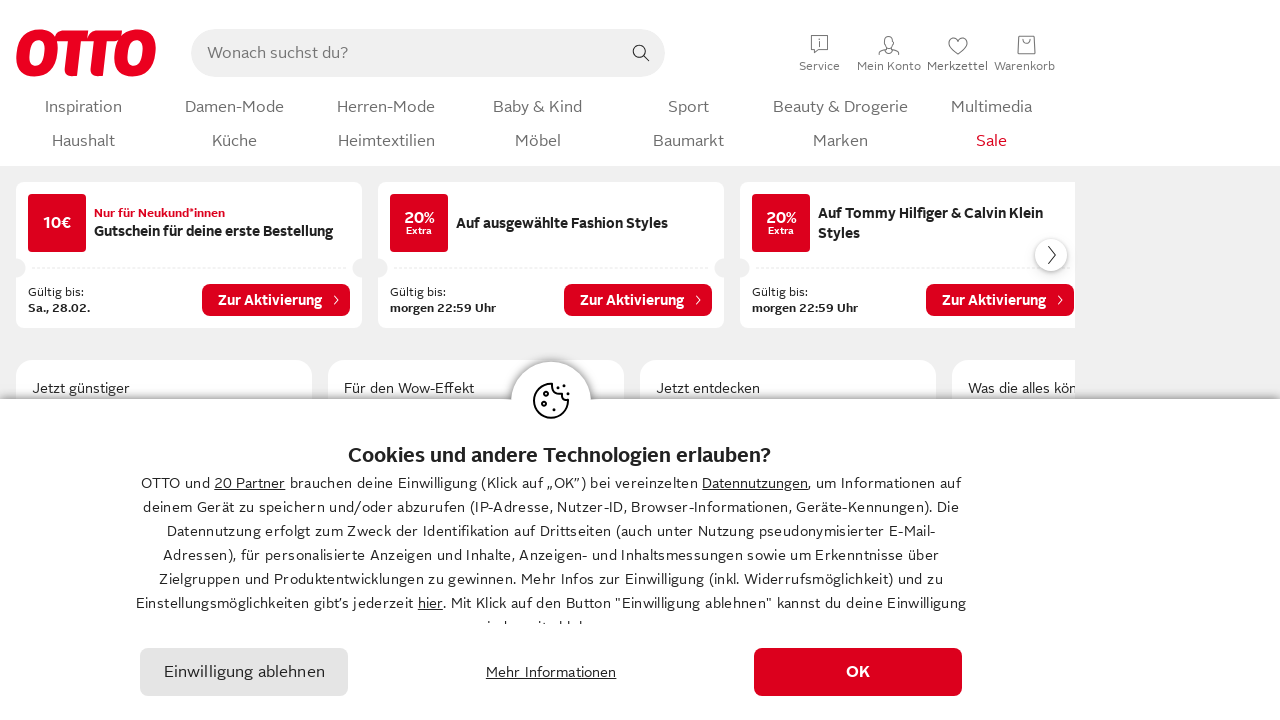

Retrieved current page URL
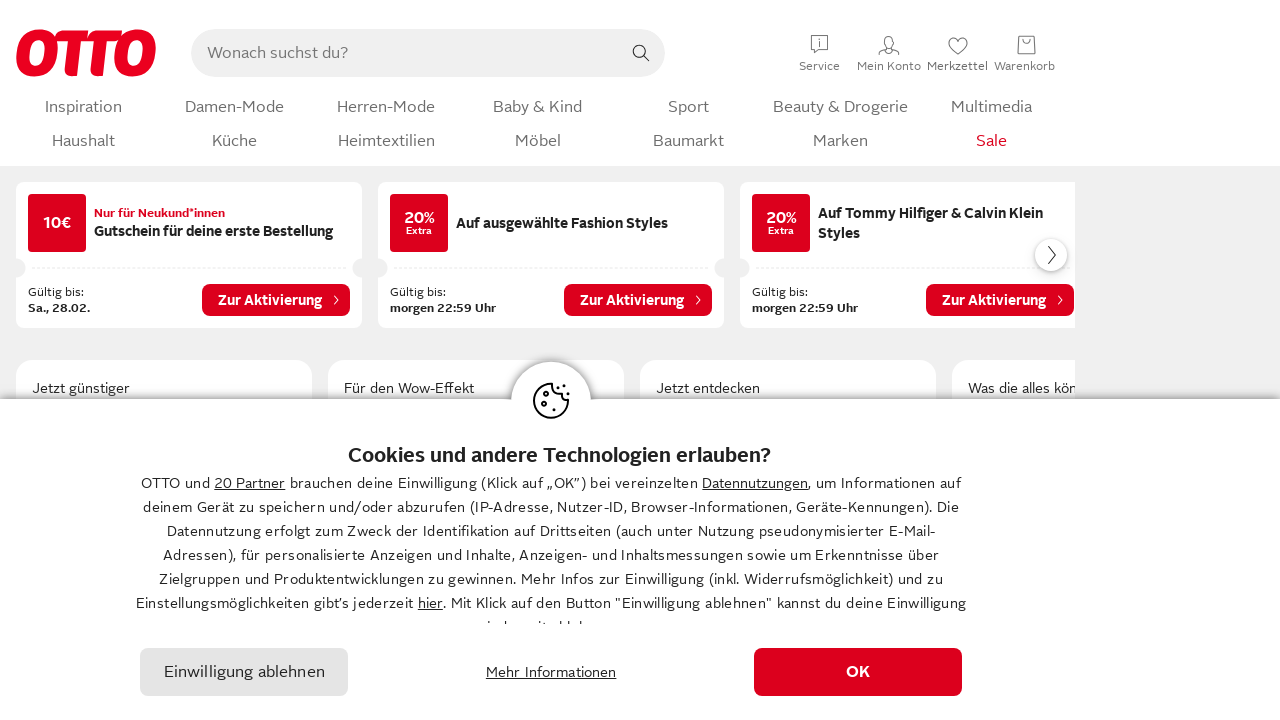

Verified that page title contains 'OTTO'
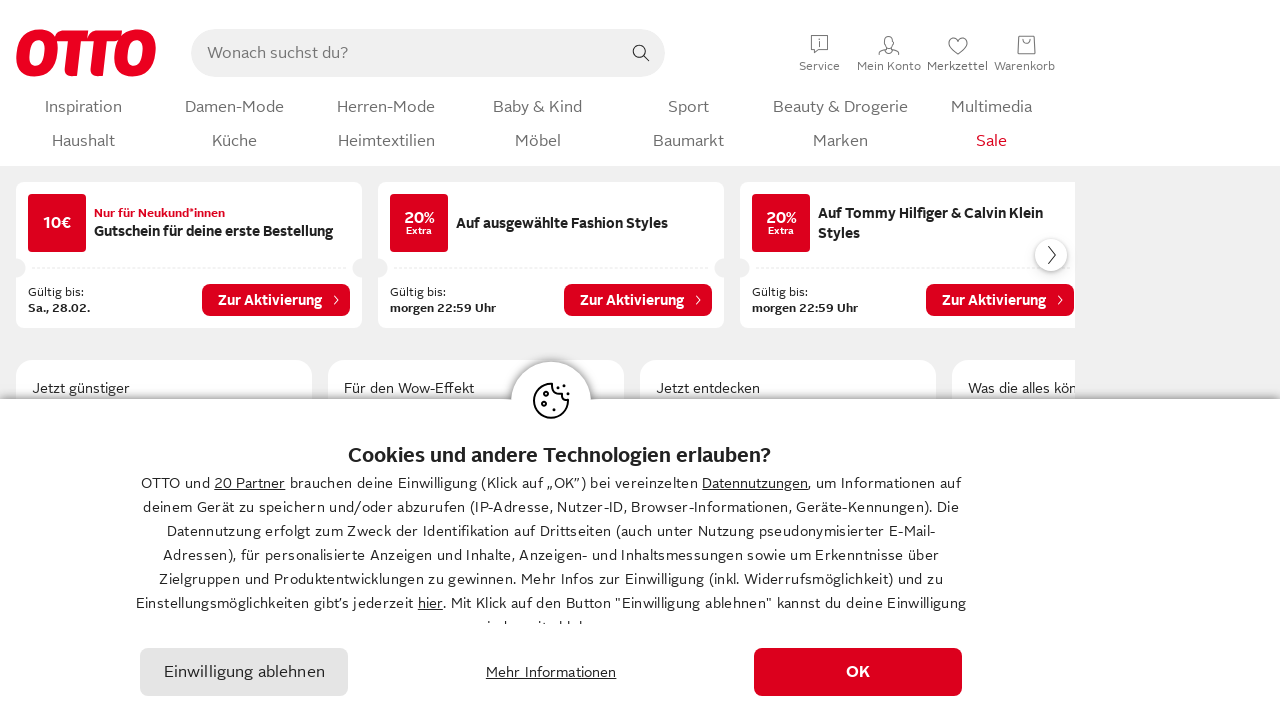

Verified that URL contains 'OTTO'
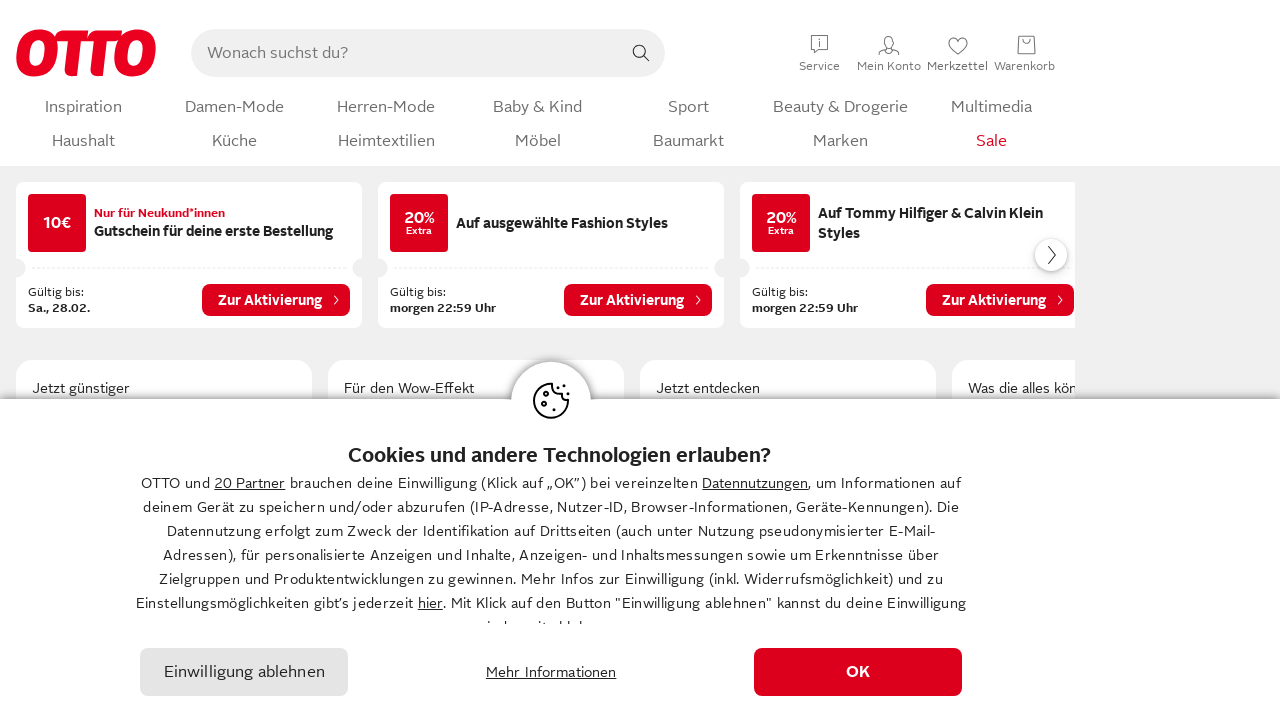

Navigated to wisequarter.com
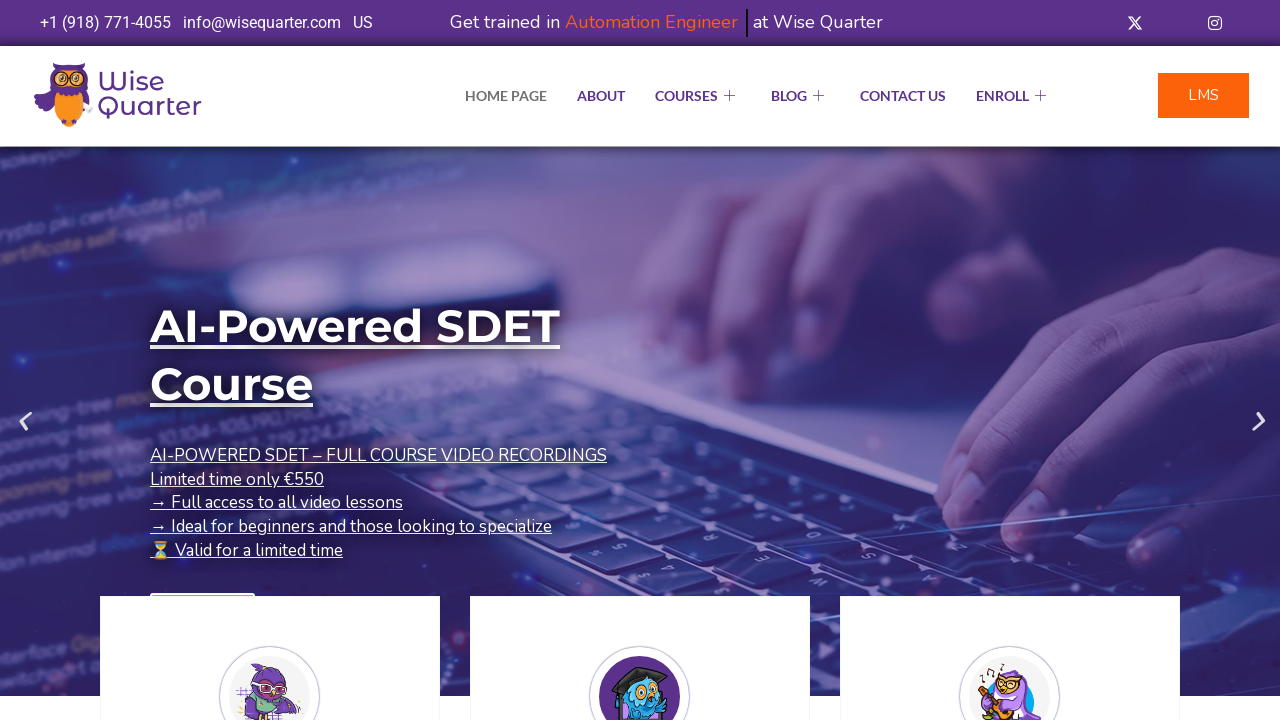

Retrieved page title from WiseQuarter website
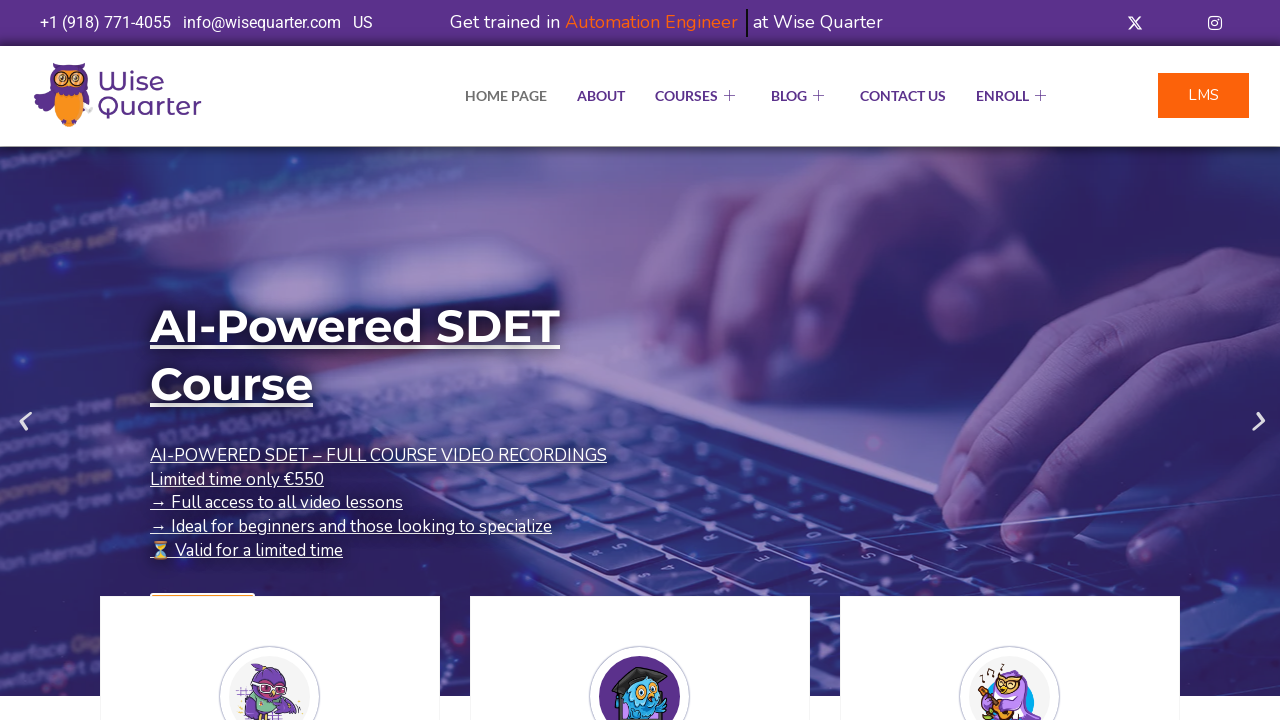

Verified that WiseQuarter page title contains 'Quarter'
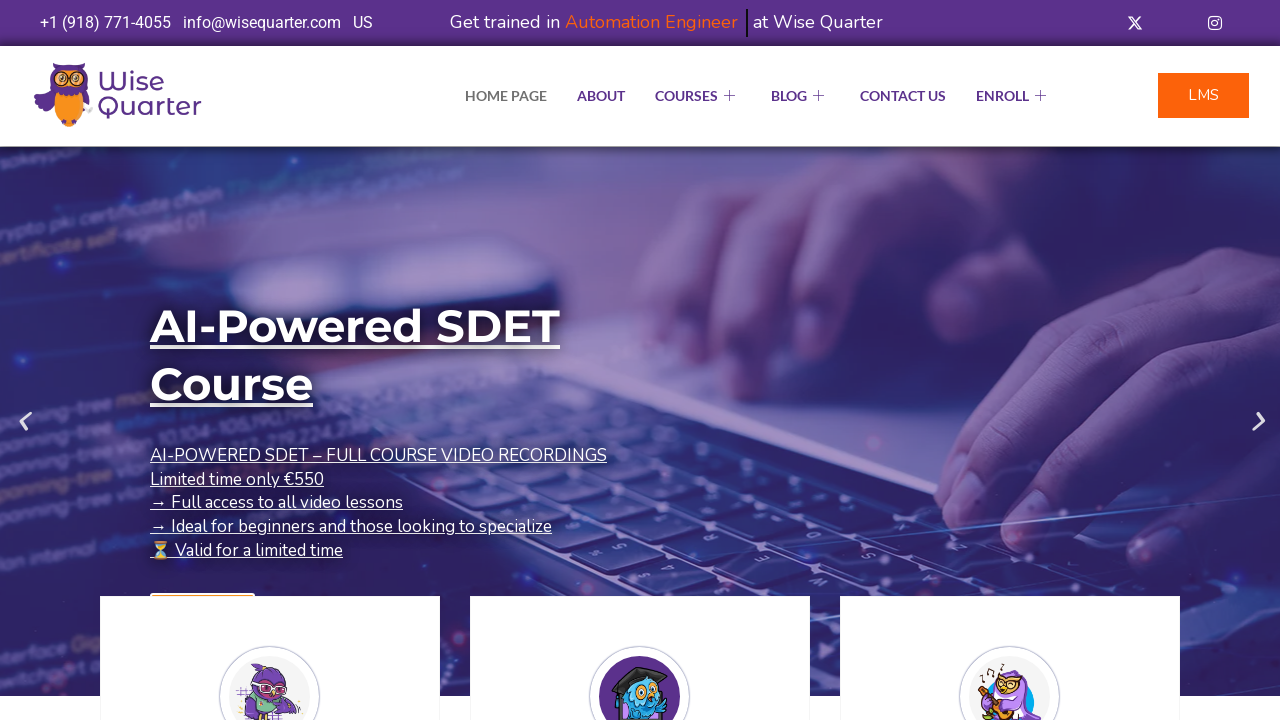

Navigated back to otto.de using browser back button
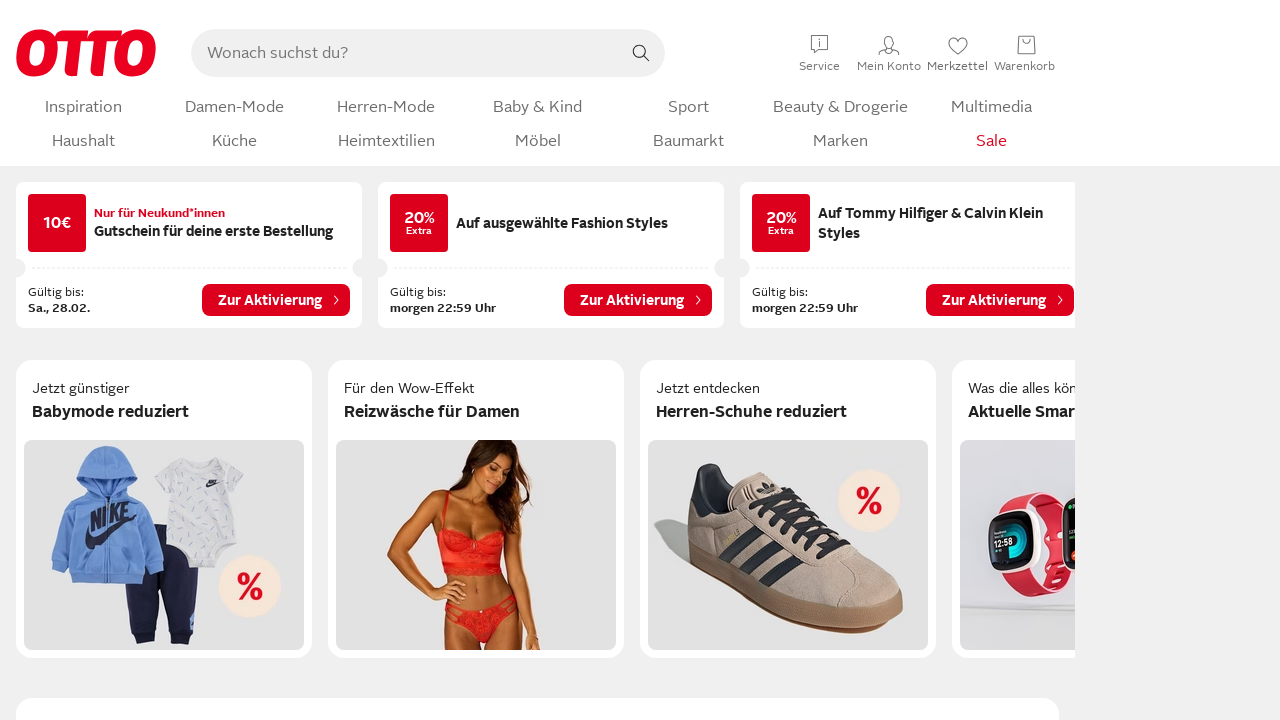

Refreshed the otto.de page
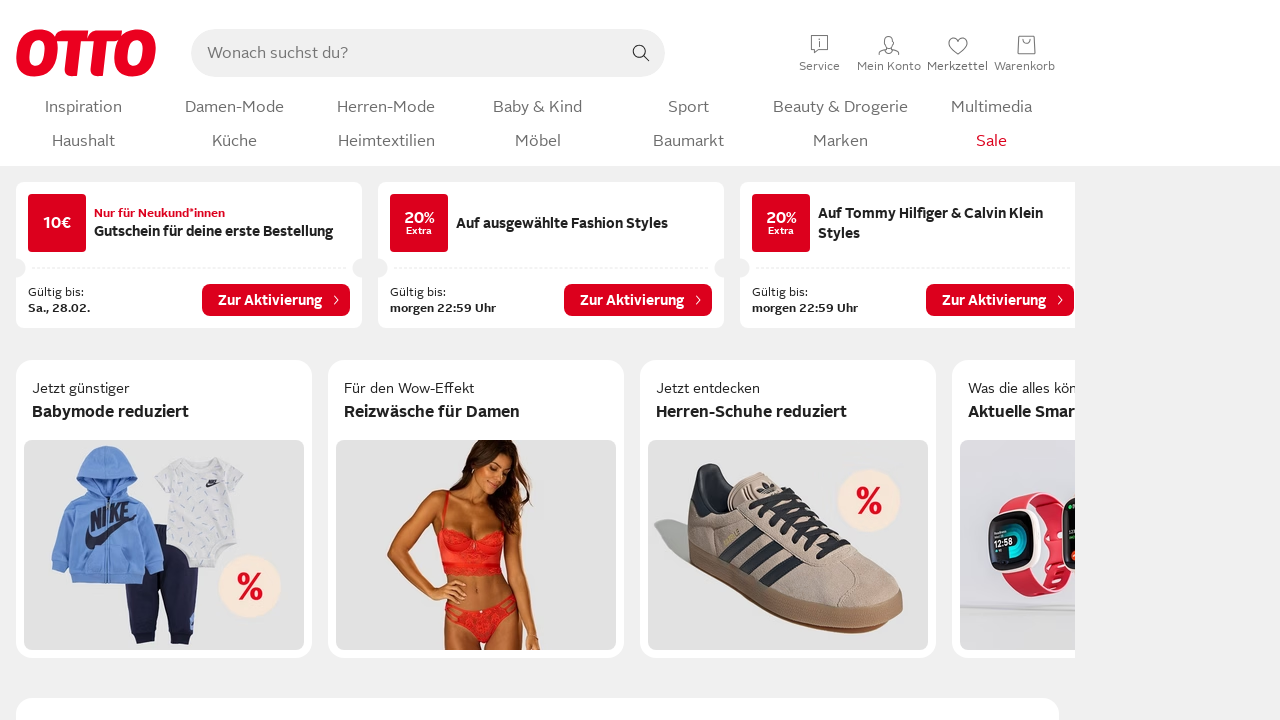

Navigated forward to wisequarter.com using browser forward button
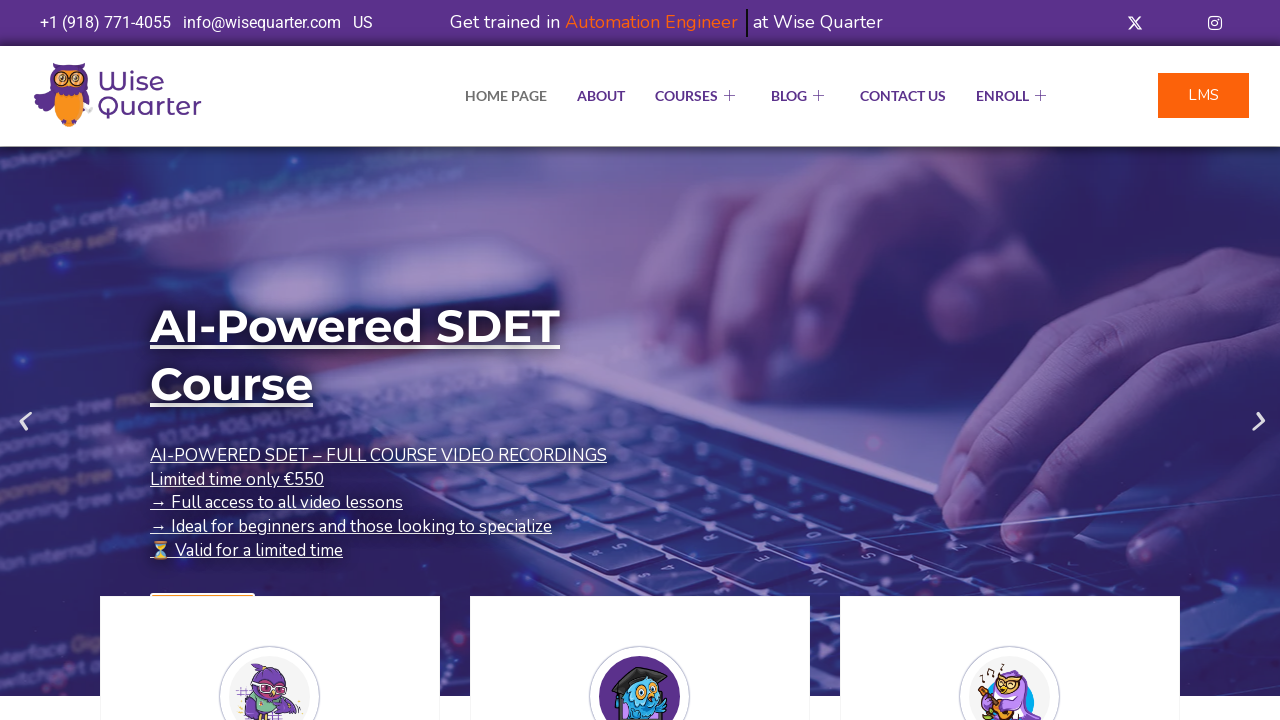

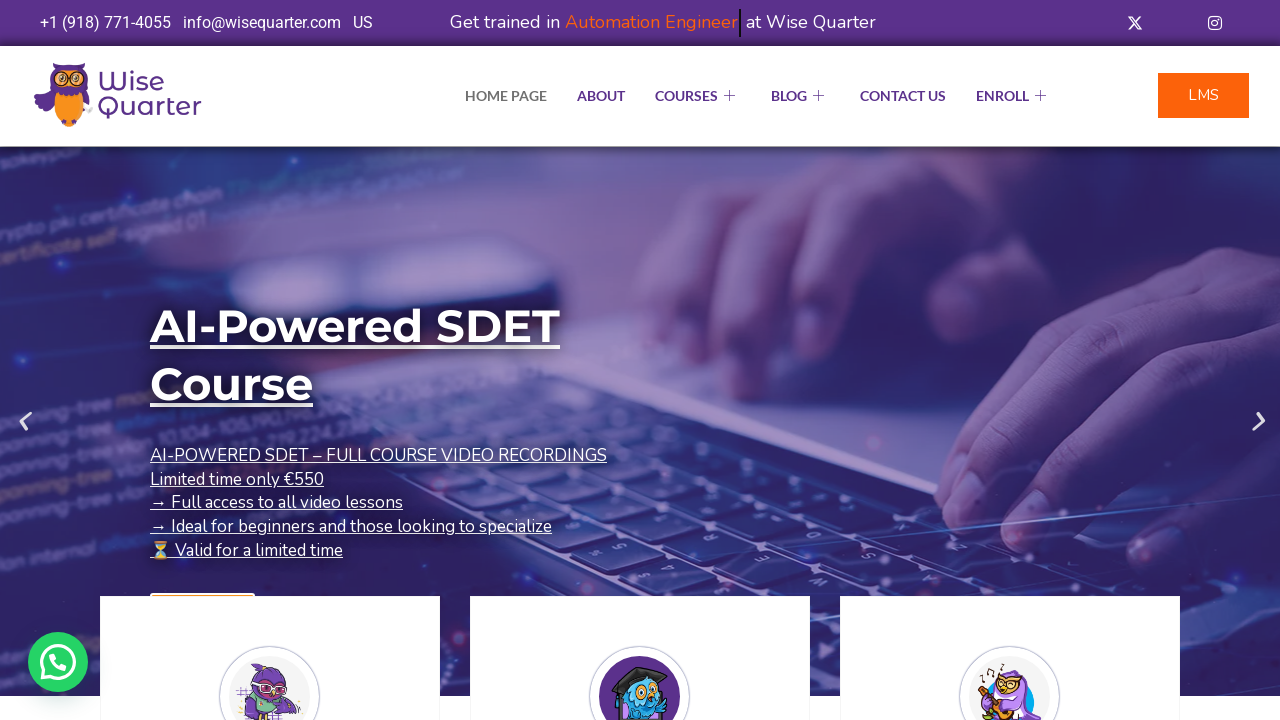